Tests sorting the Due column in ascending order by clicking the column header and verifying the values are sorted correctly

Starting URL: http://the-internet.herokuapp.com/tables

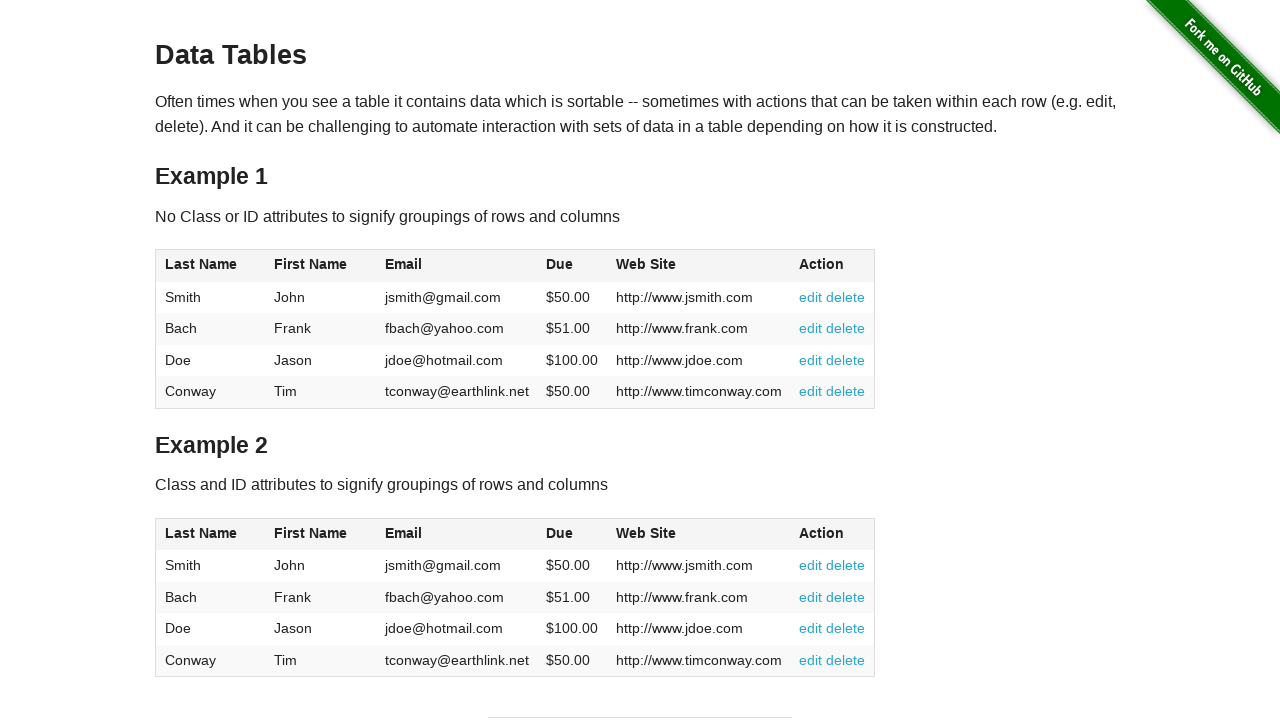

Clicked Due column header to sort in ascending order at (572, 266) on #table1 thead tr th:nth-of-type(4)
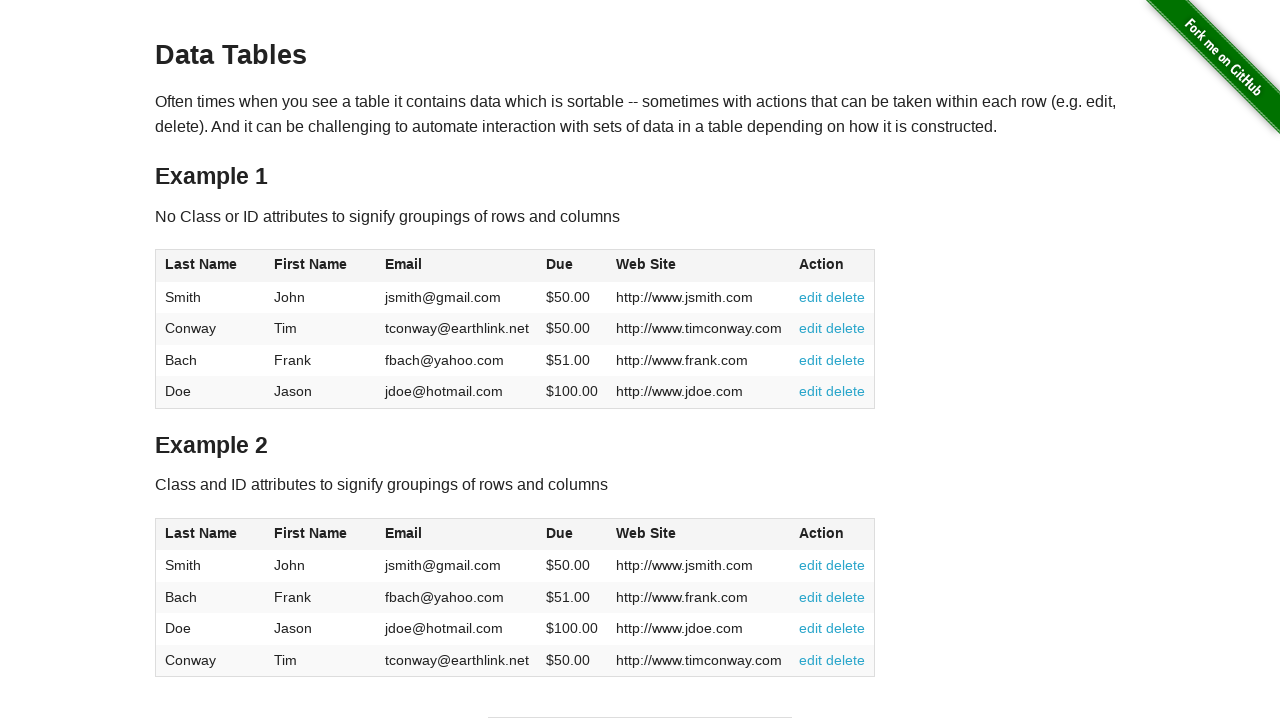

Verified Due column cells are present in table
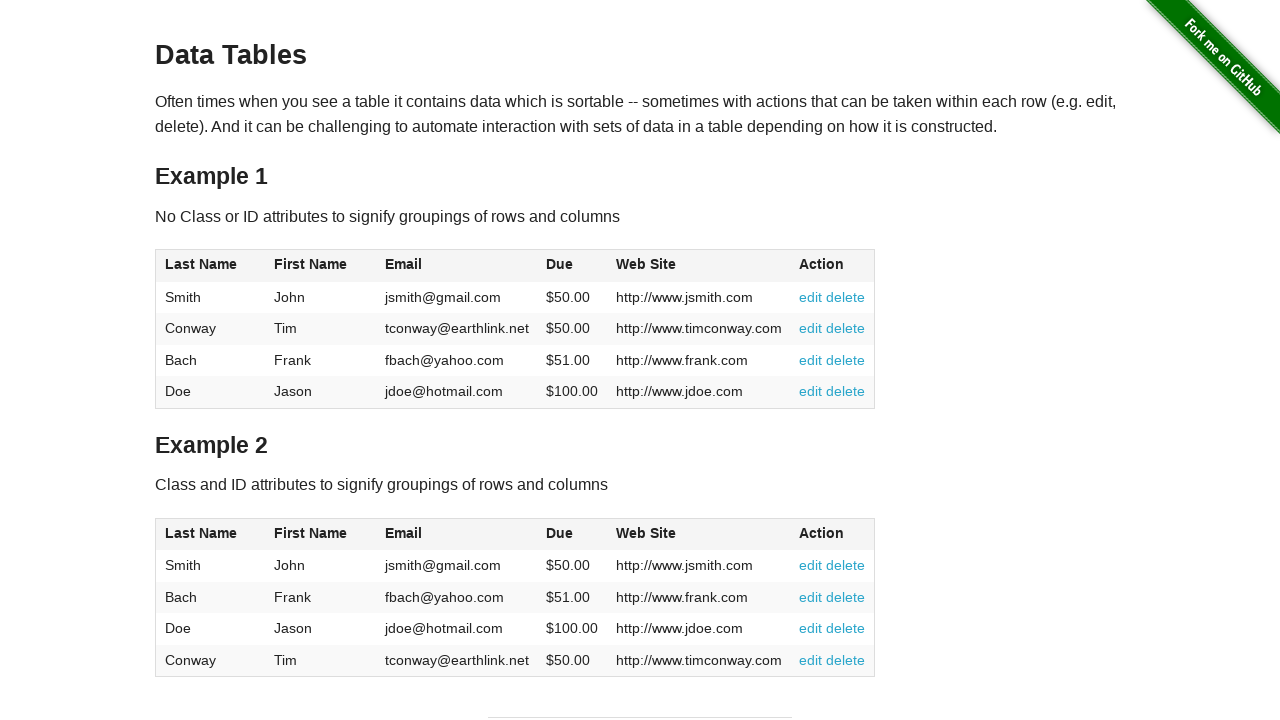

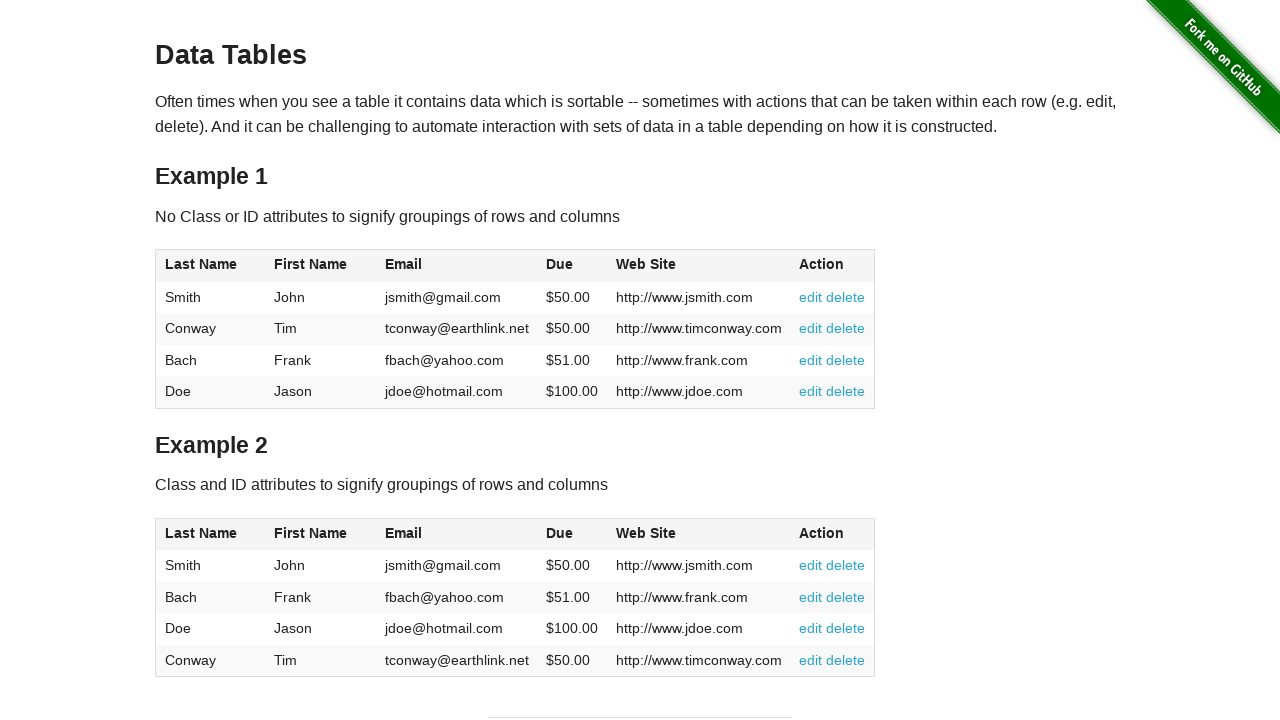